Tests GitHub's advanced search form by filling in search criteria (search term, repository owner, date filter, and language) and submitting the form to perform a code search.

Starting URL: https://github.com/search/advanced

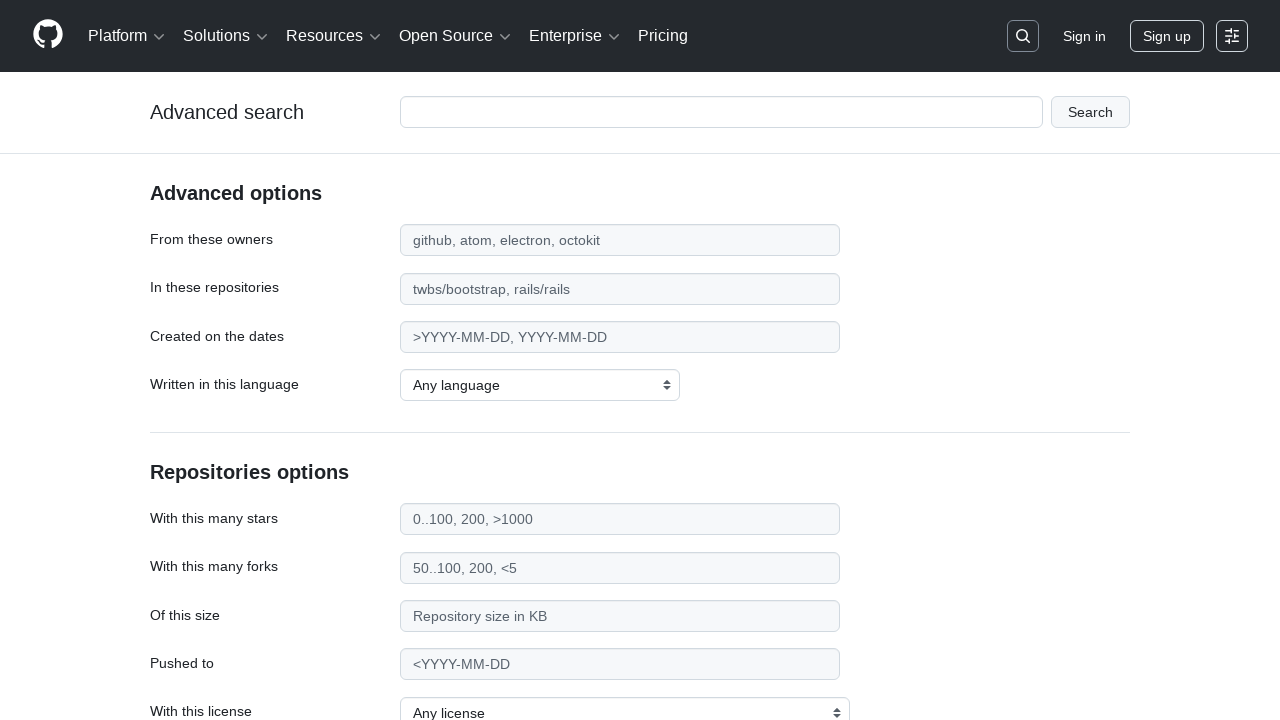

Filled search field with 'web-scraping' on #adv_code_search input.js-advanced-search-input
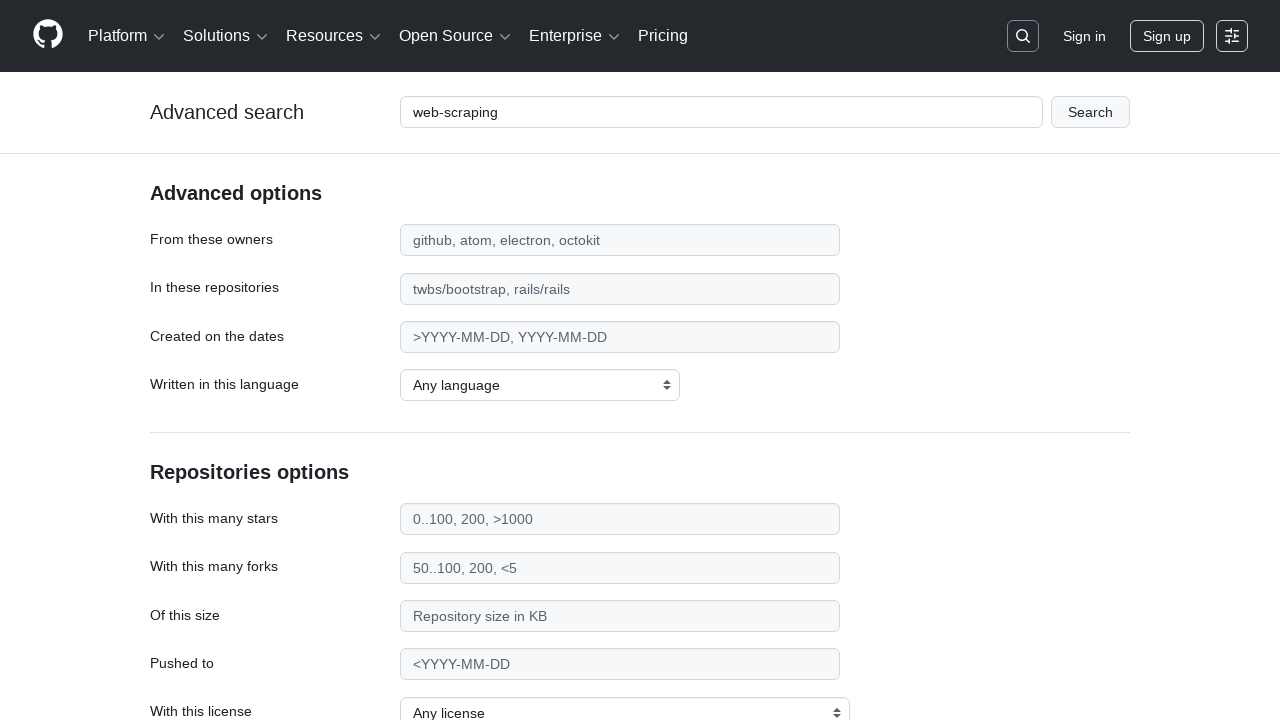

Filled repository owner field with 'microsoft' on #search_from
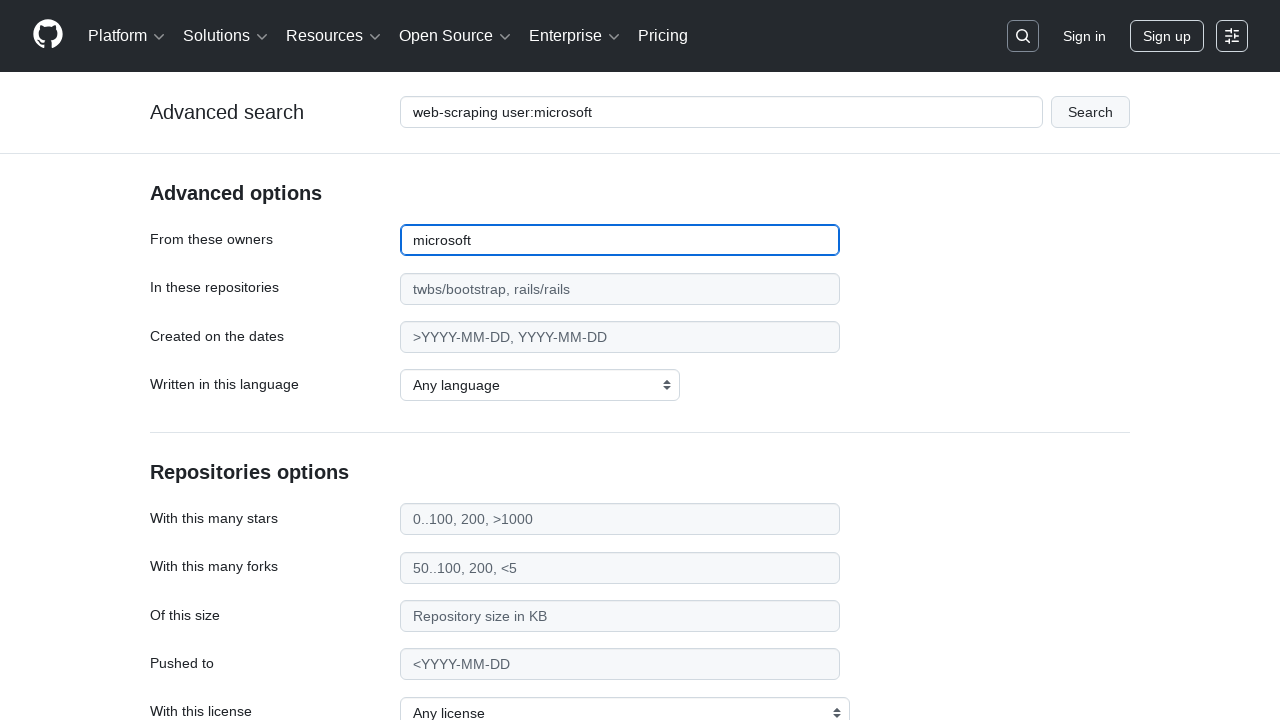

Filled date filter with '>2020' on #search_date
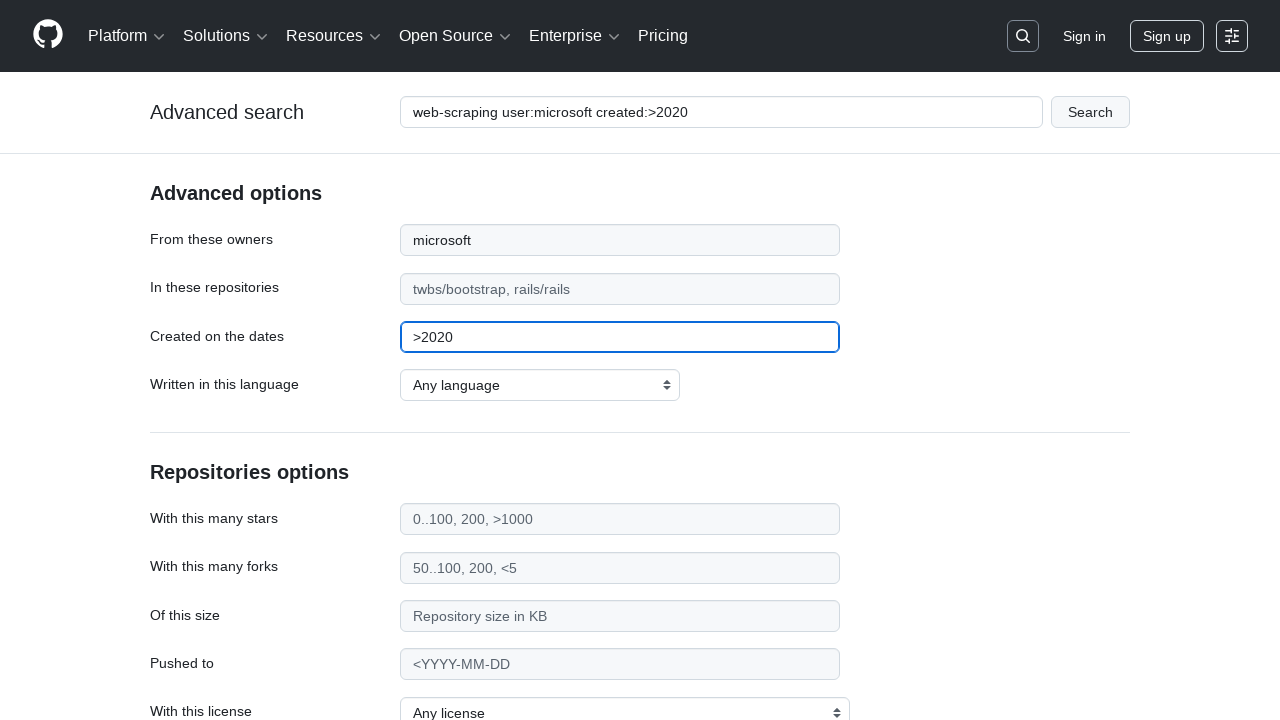

Selected 'Python' as programming language on select#search_language
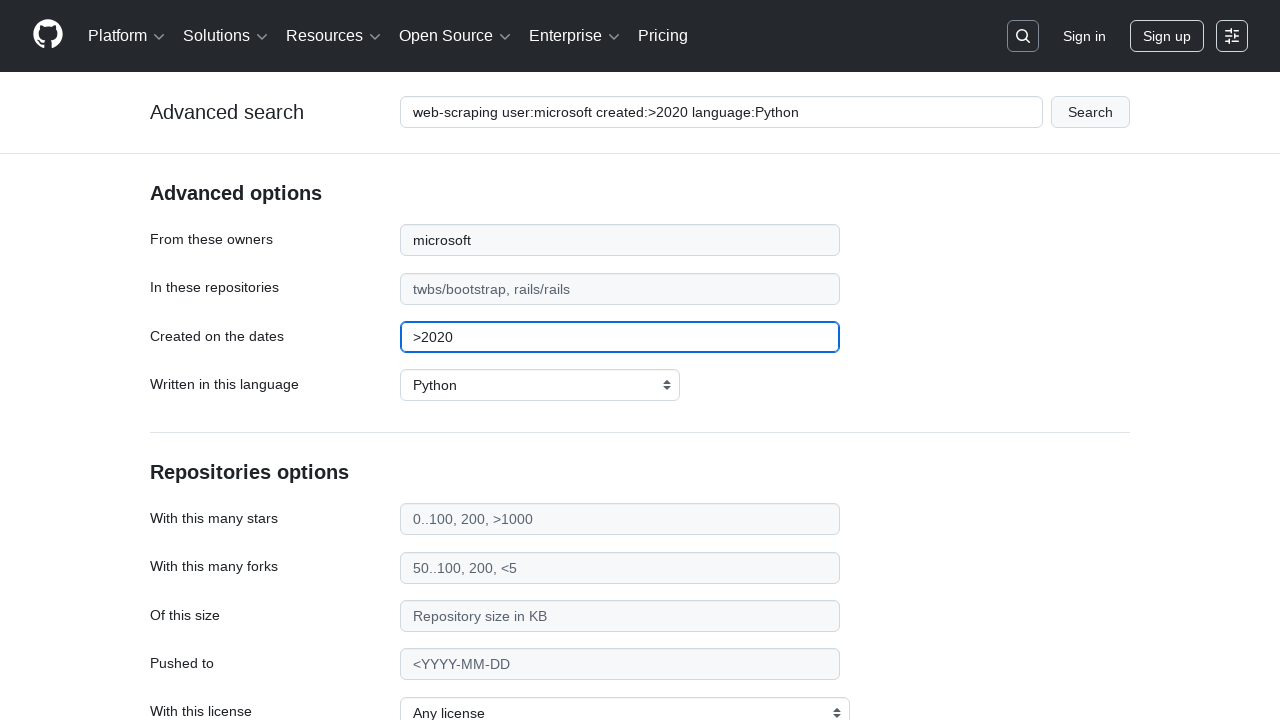

Clicked submit button to perform advanced code search at (1090, 112) on #adv_code_search button[type="submit"]
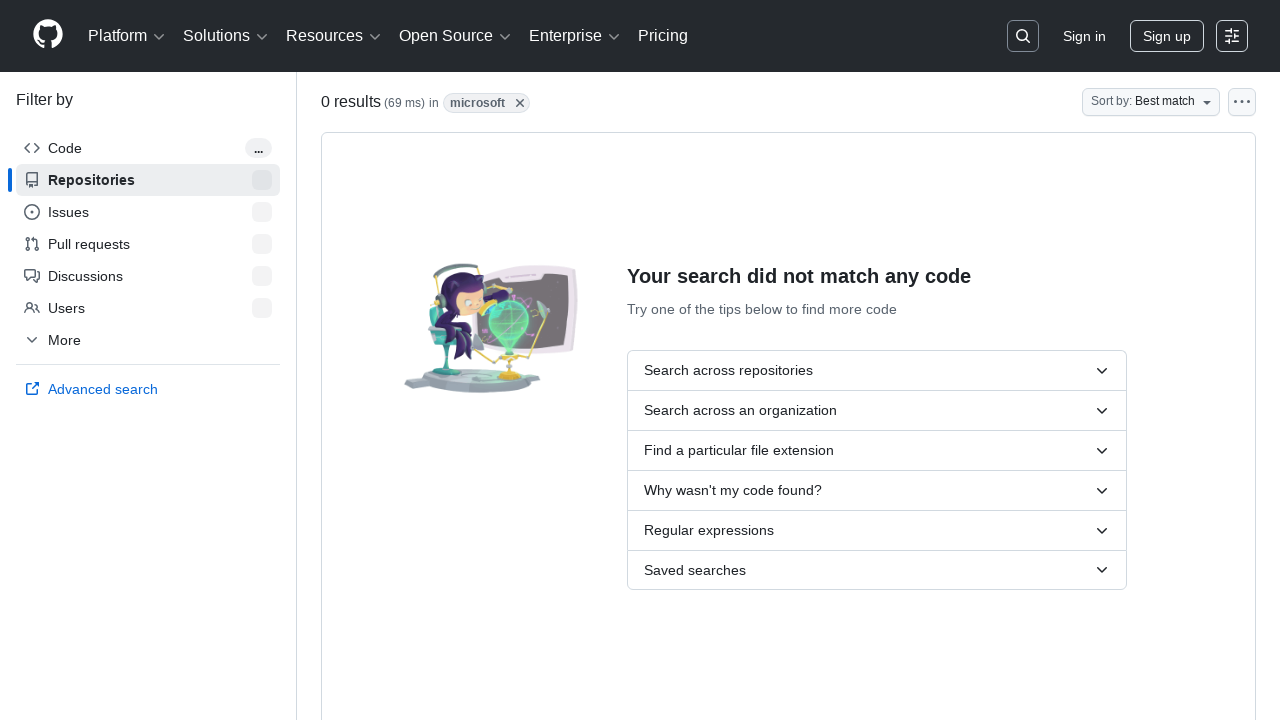

Search results page loaded successfully
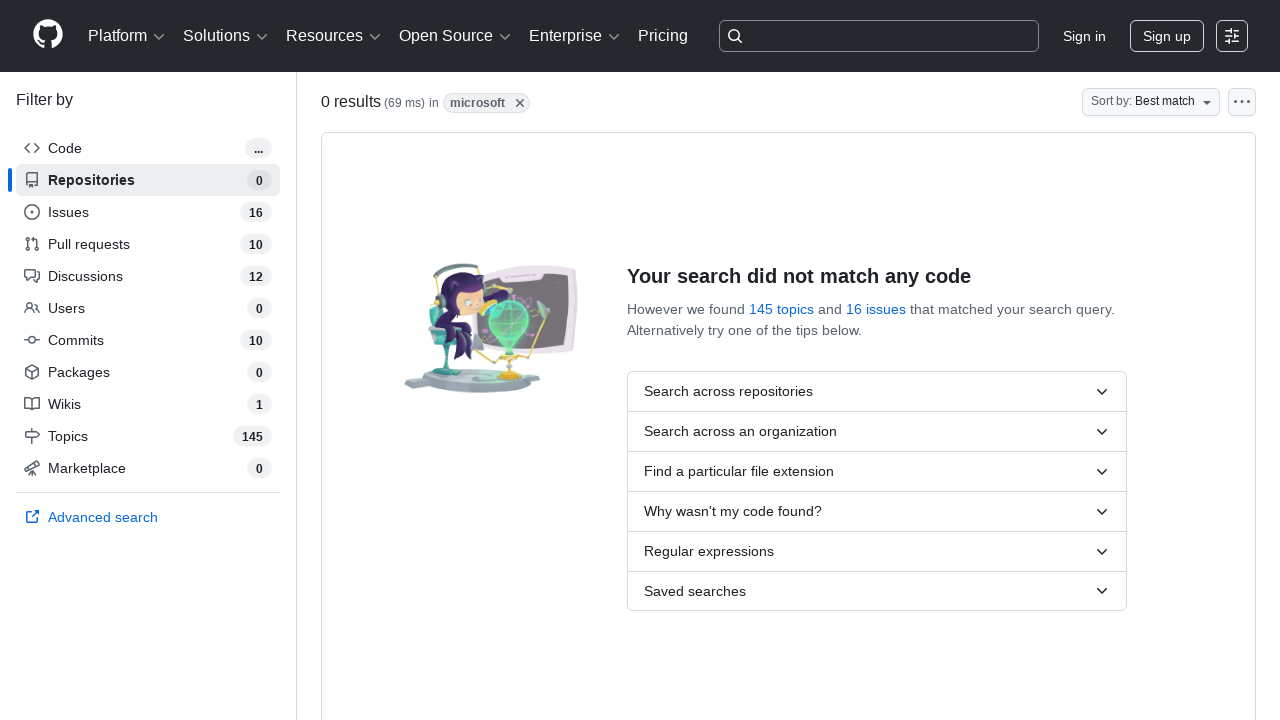

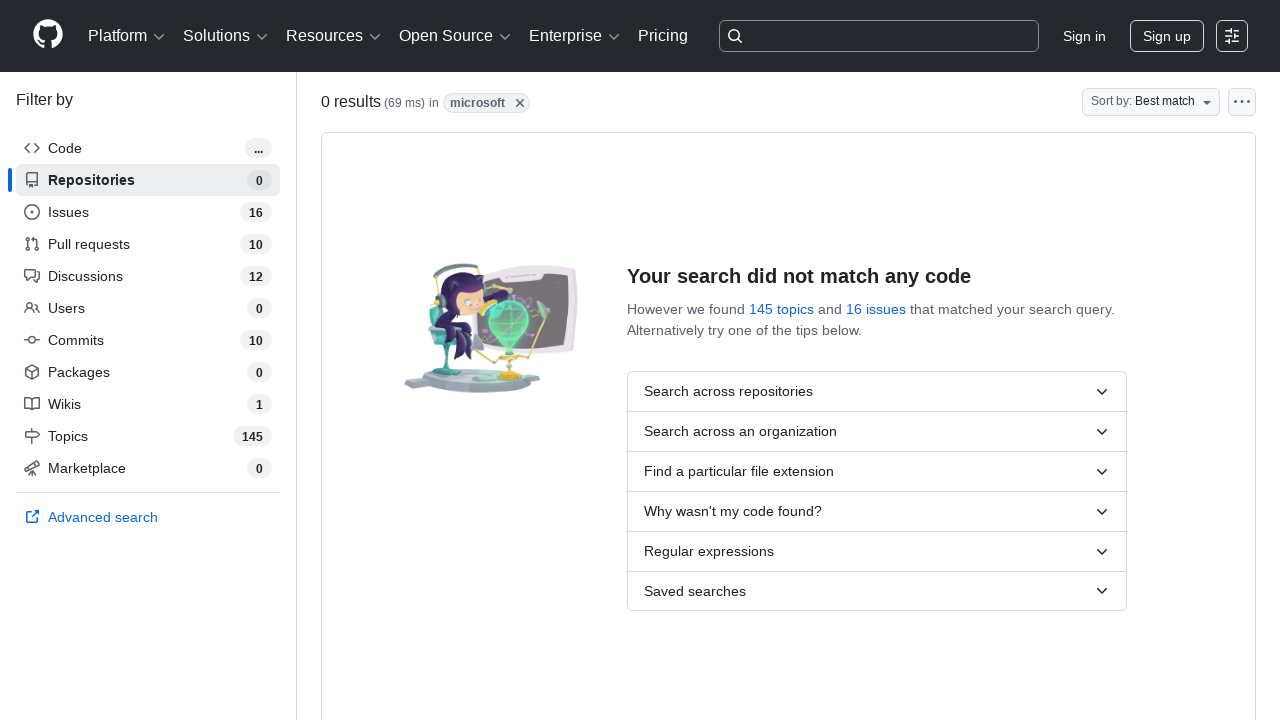